Tests a web form by entering text into an input field, submitting the form, and verifying the confirmation message is displayed

Starting URL: https://www.selenium.dev/selenium/web/web-form.html

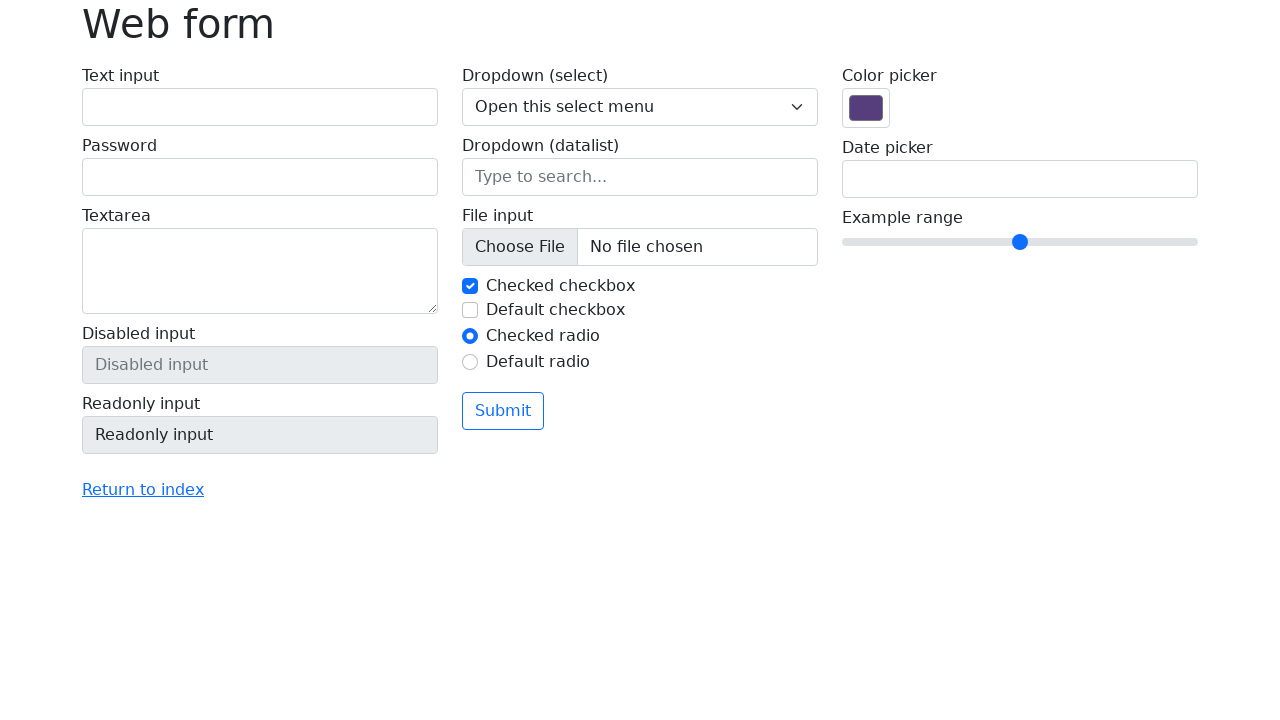

Filled 'my-text' input field with 'Selenium' on input[name='my-text']
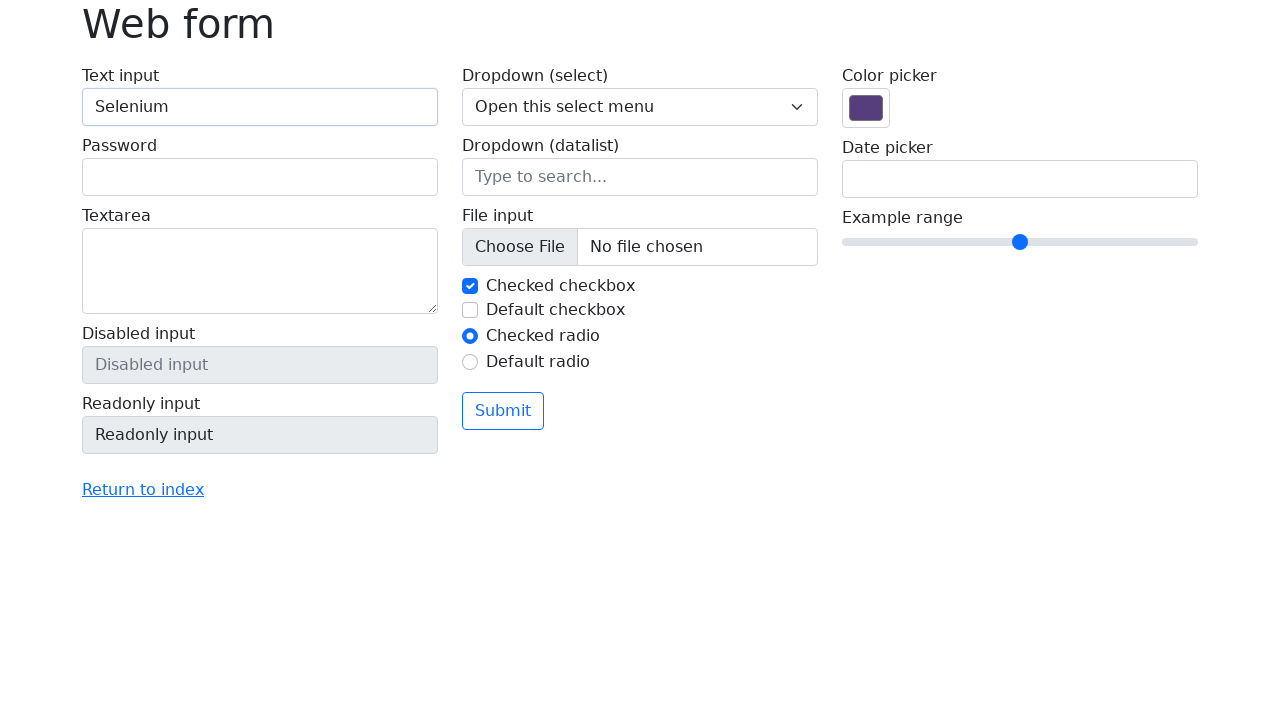

Clicked the submit button at (503, 411) on button
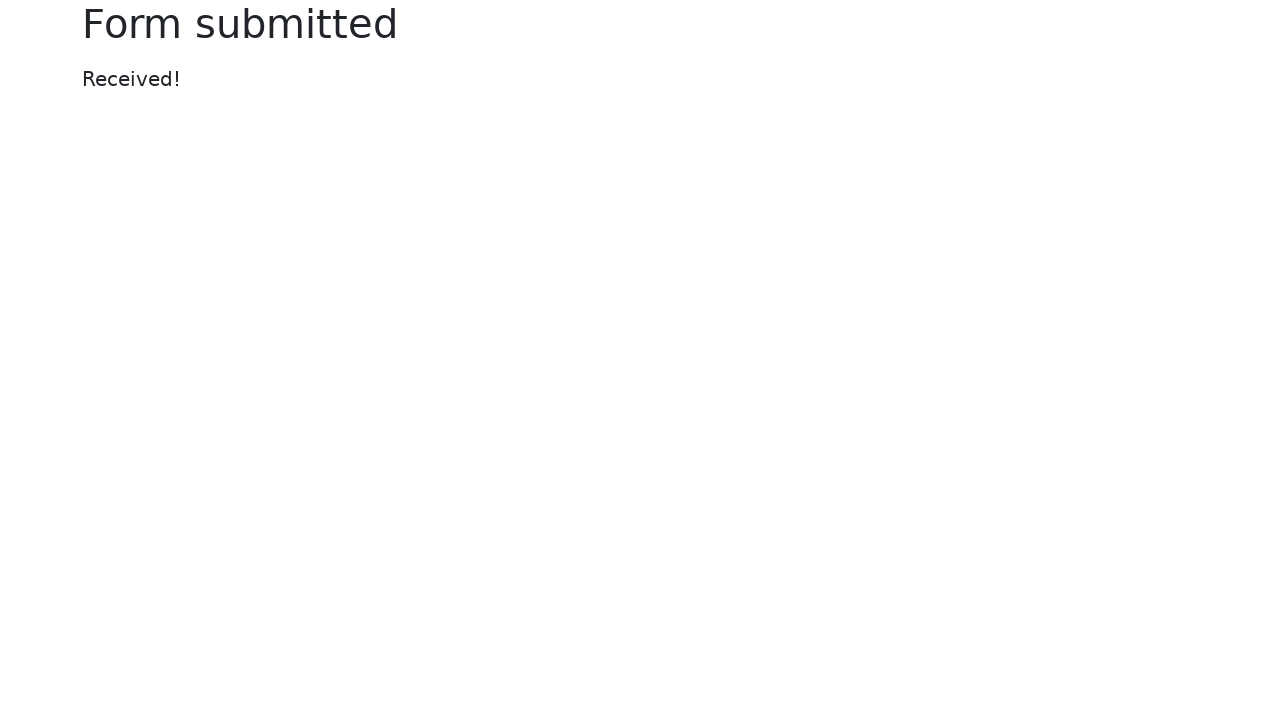

Confirmation message appeared
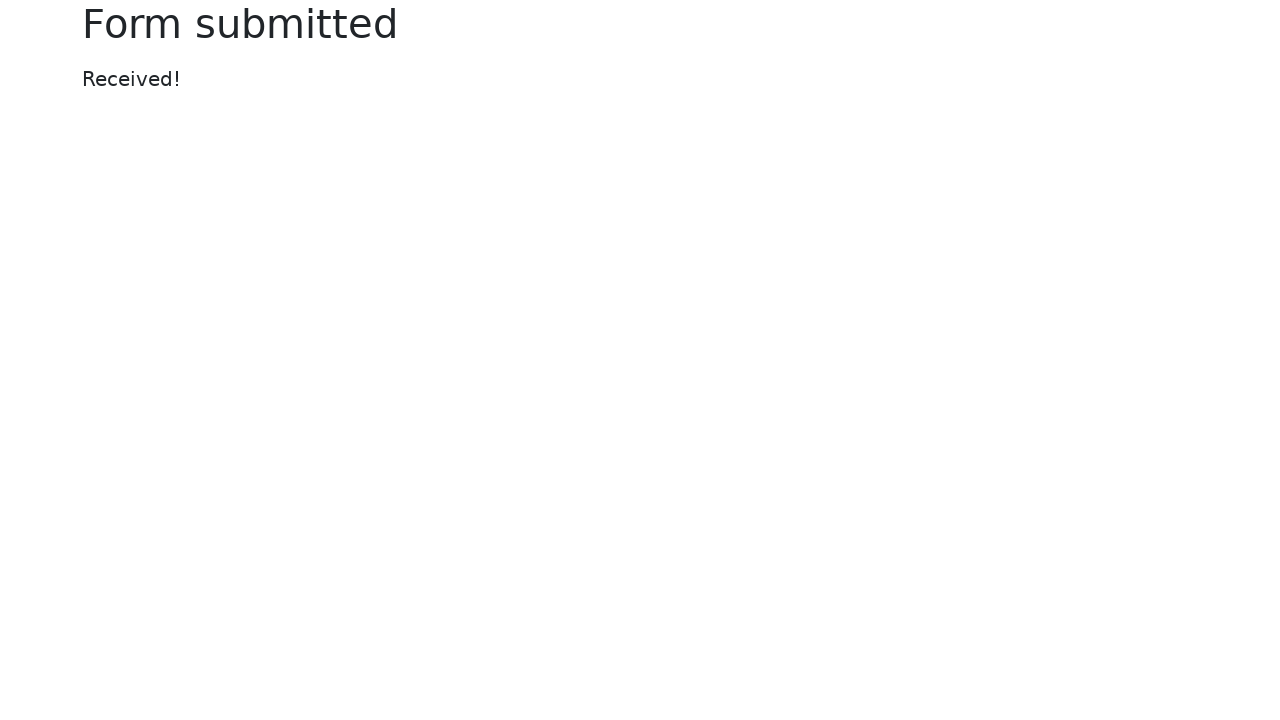

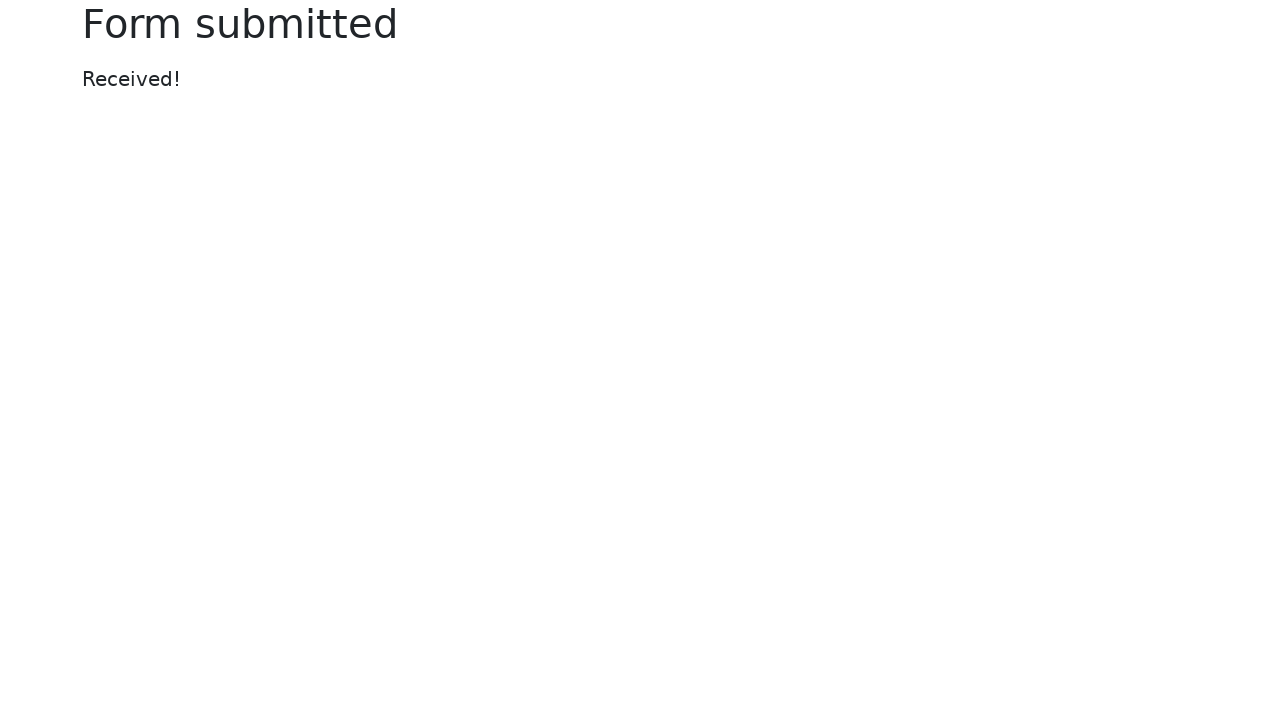